Tests a verification button by clicking it and verifying that a success message appears

Starting URL: https://erikdark.github.io/Qa_autotest_15/

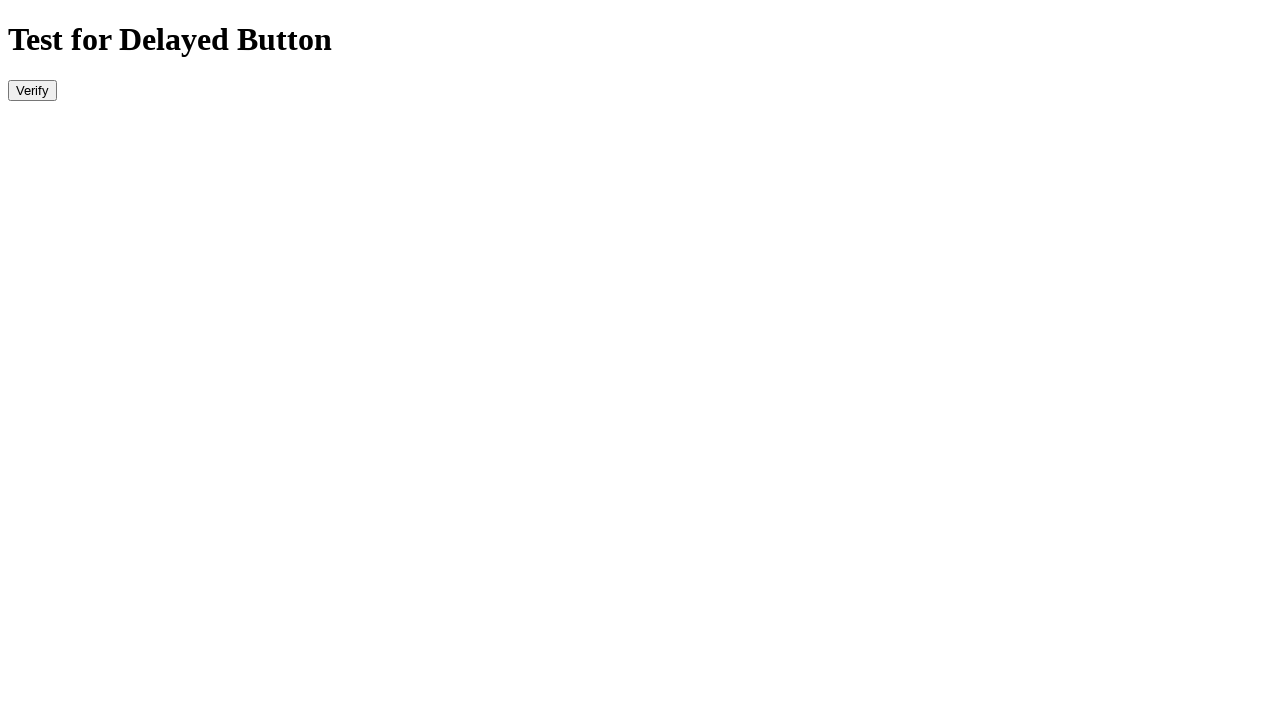

Clicked the verify button at (32, 90) on #verify
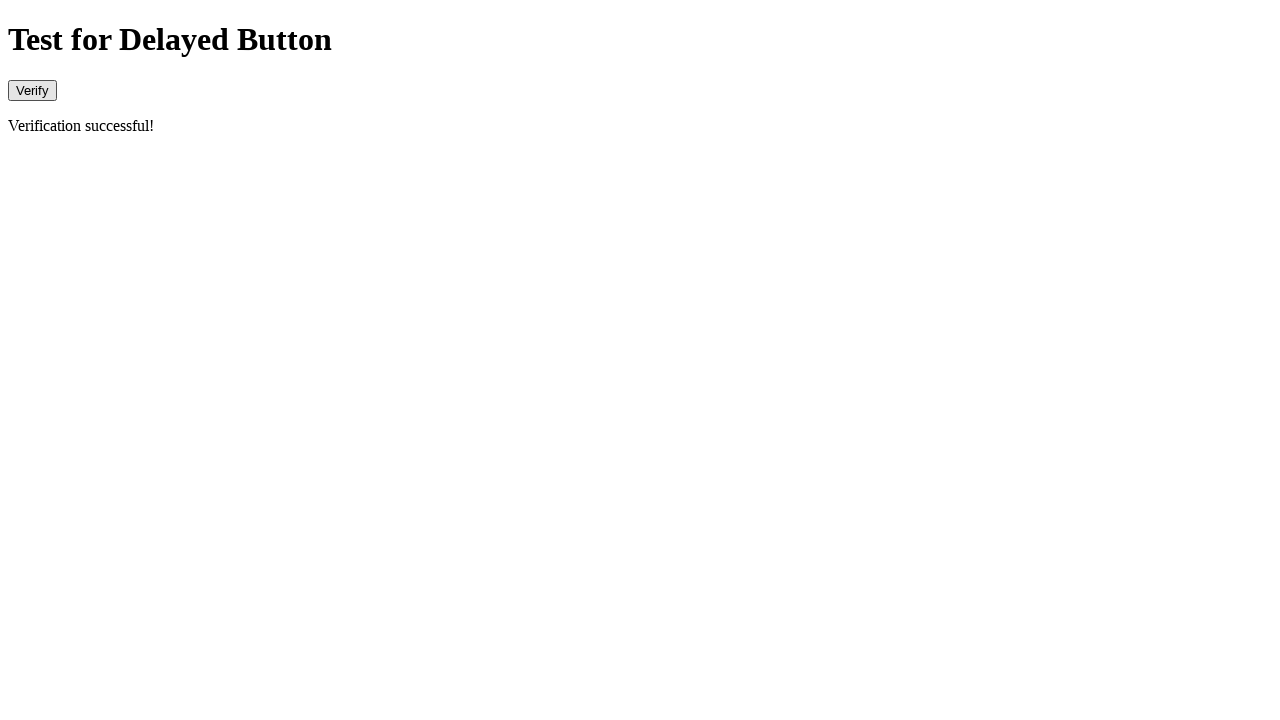

Success message element appeared
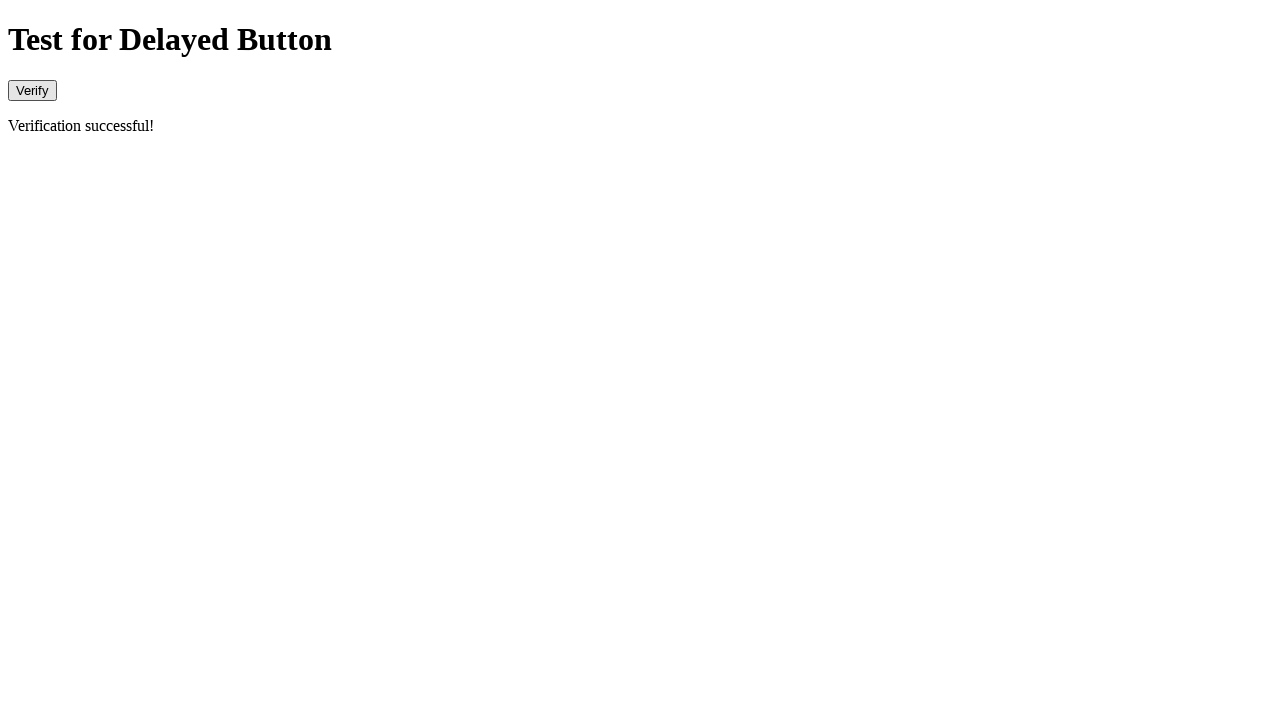

Verified that success message contains 'Verification successful!'
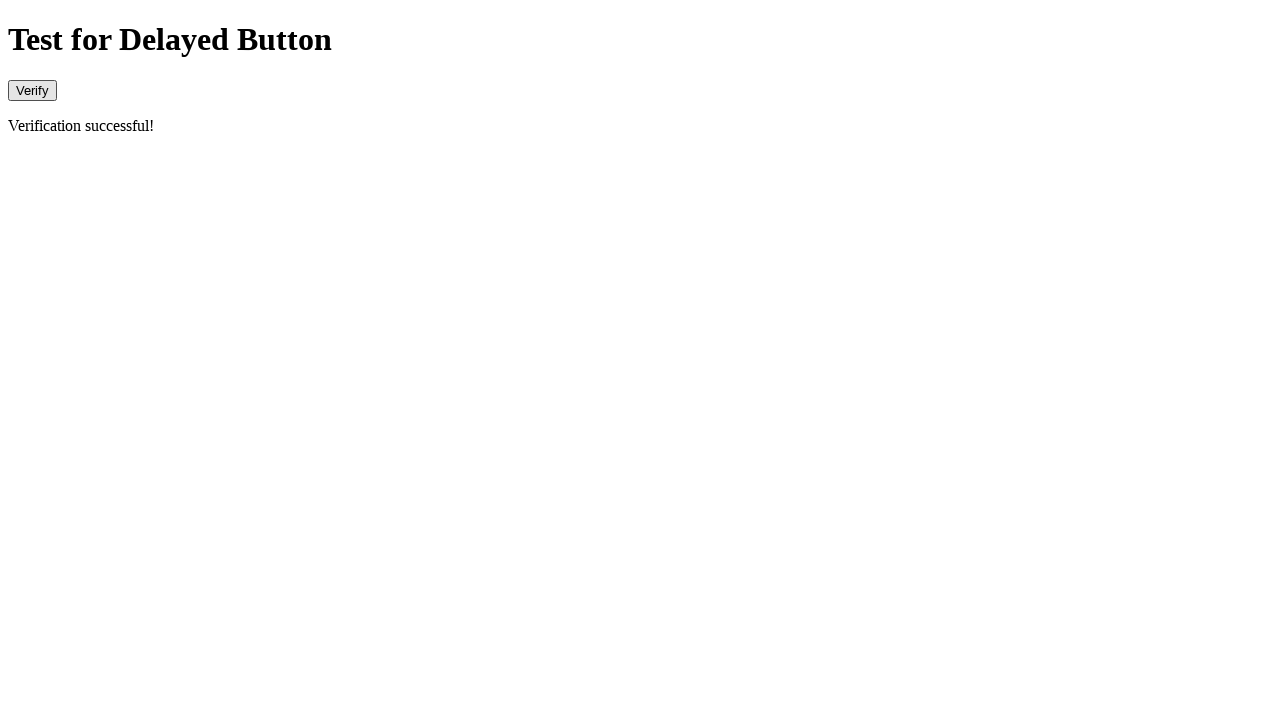

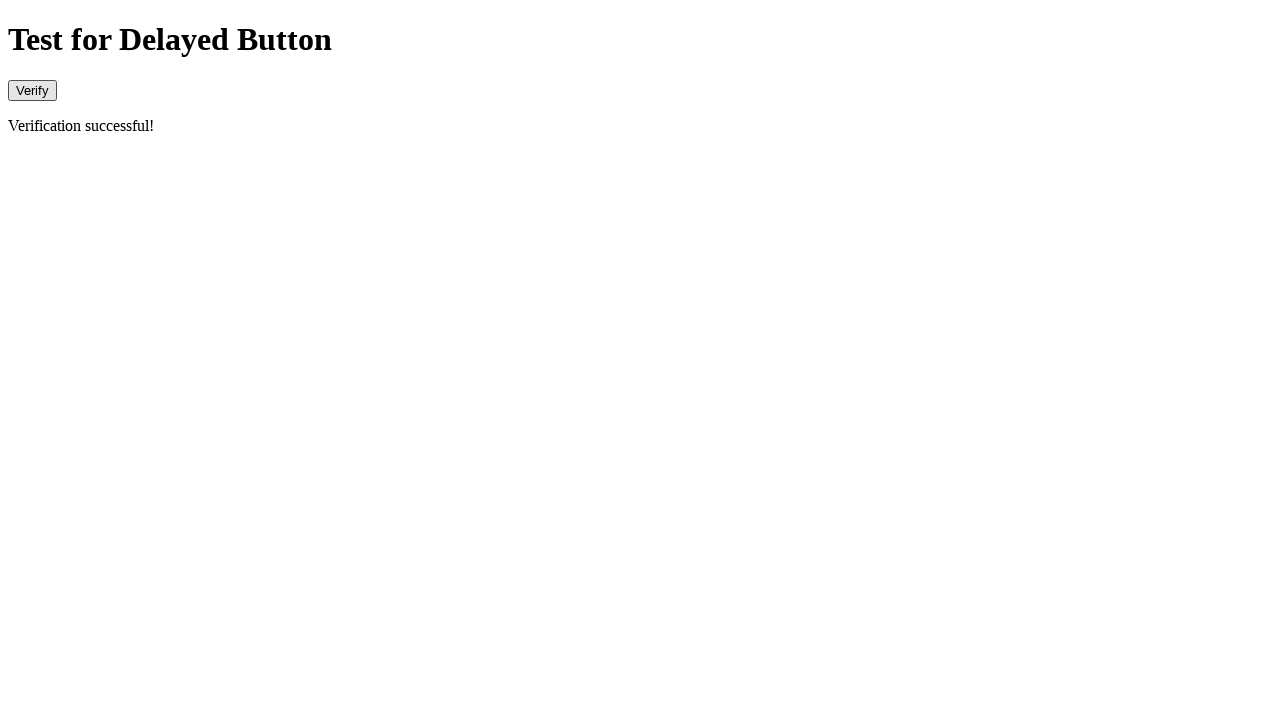